Tests various UI interactions on an automation practice page including hiding/showing elements, handling alert dialogs, hovering over elements, page reload, and interacting with elements inside an iframe

Starting URL: https://rahulshettyacademy.com/AutomationPractice/

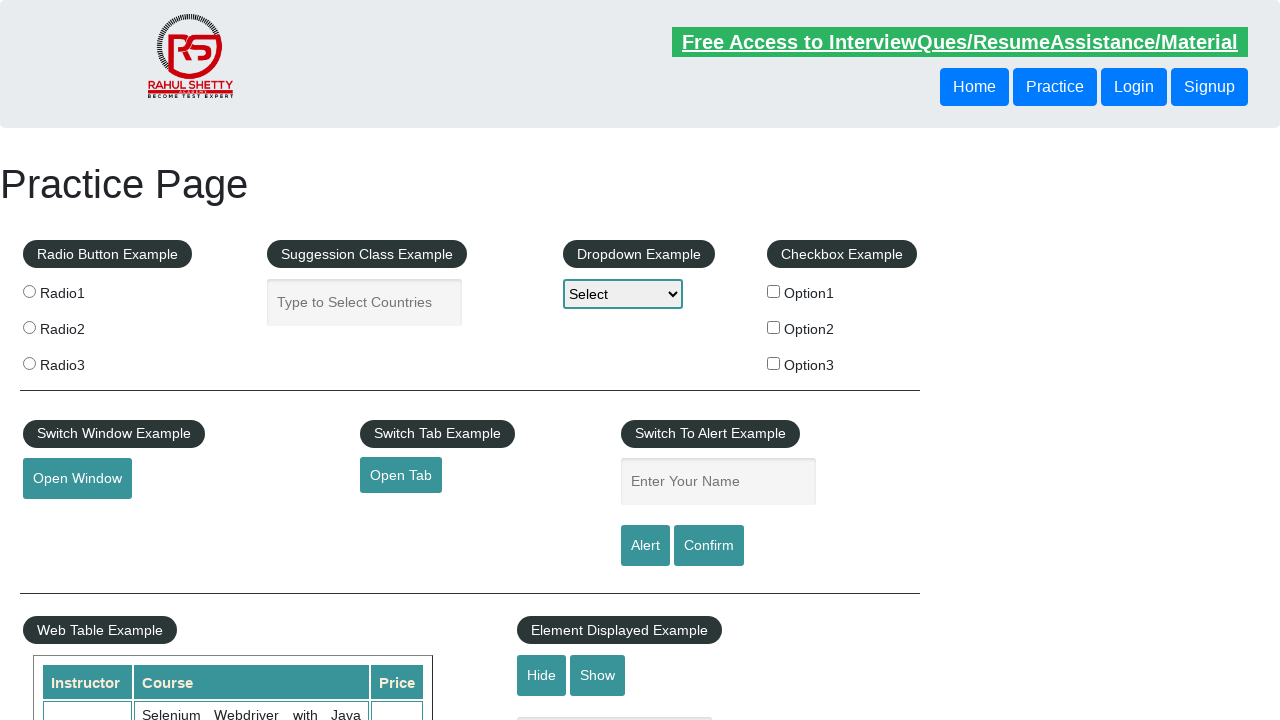

Verified text element is visible
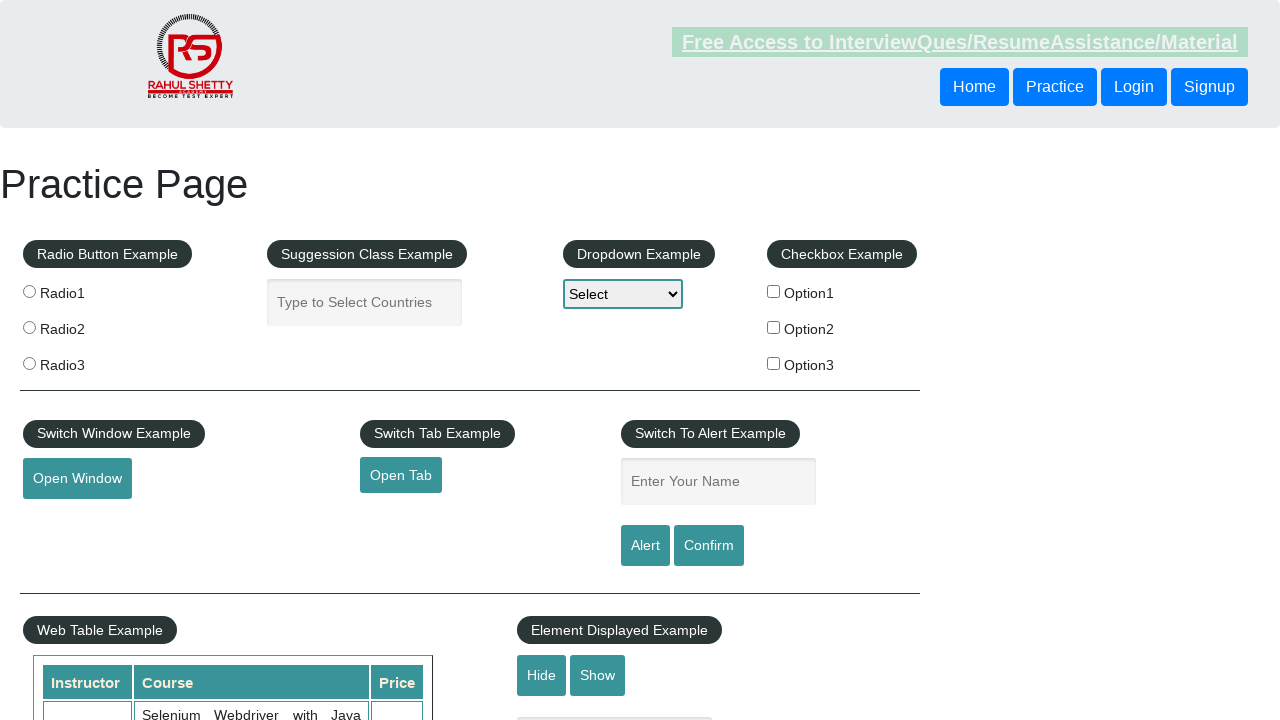

Clicked Hide button to hide the element at (542, 675) on [value='Hide']
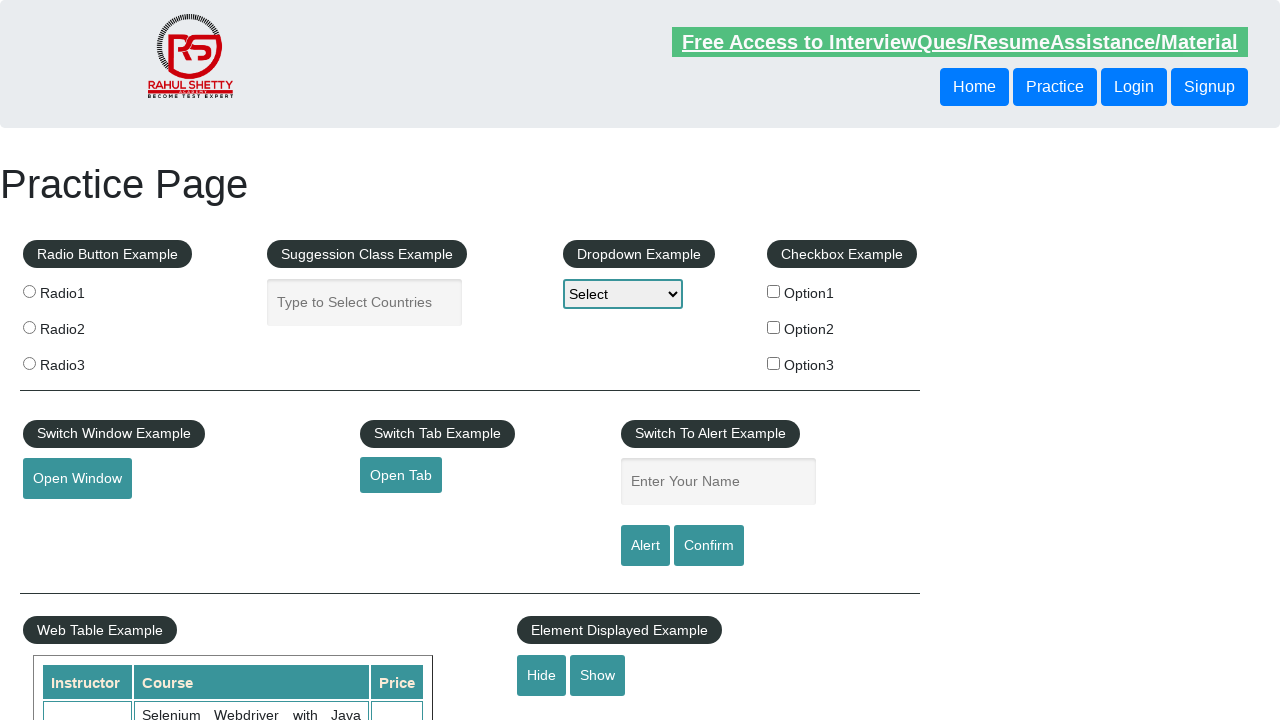

Verified element is now hidden
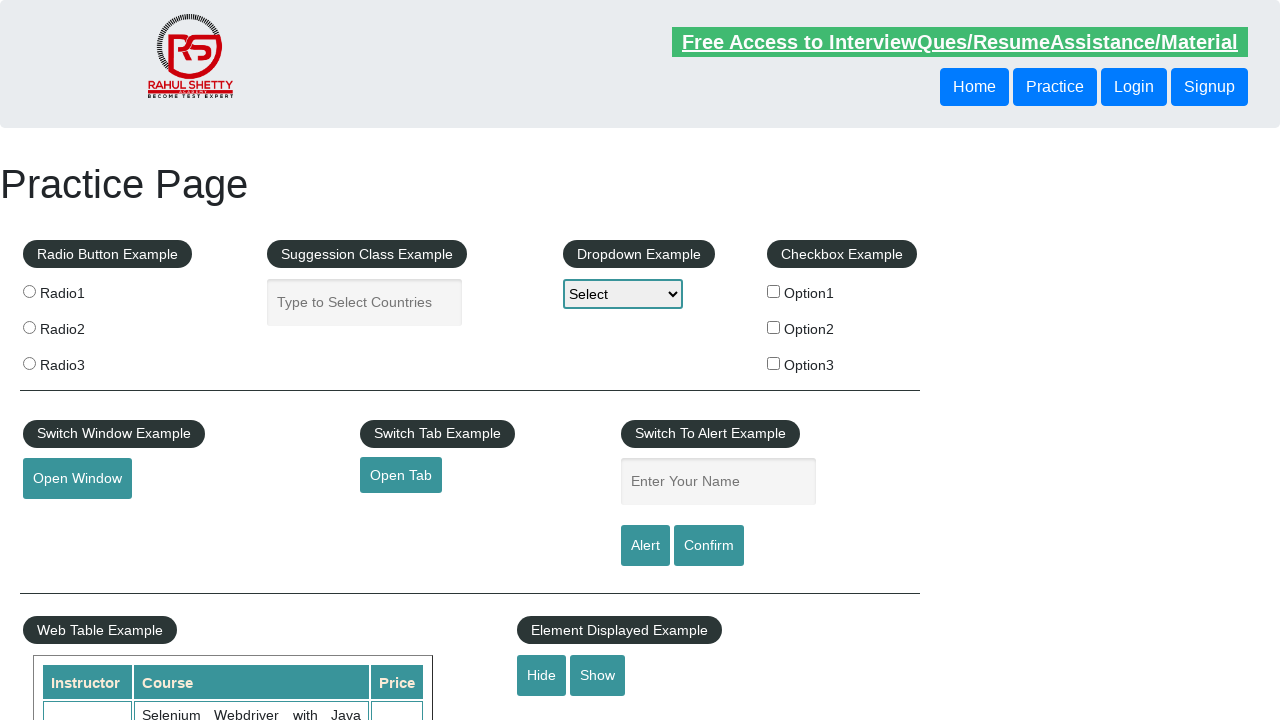

Set up dialog handler to accept alerts
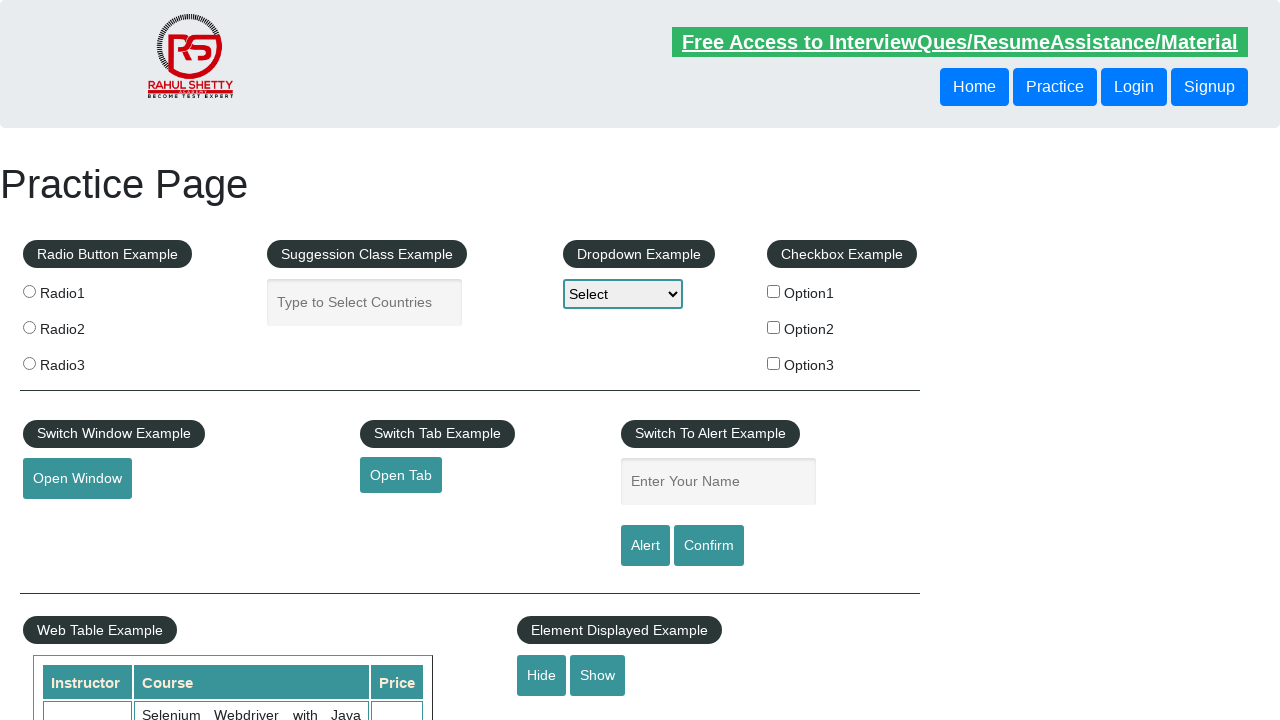

Clicked alert button to trigger dialog at (645, 546) on #alertbtn
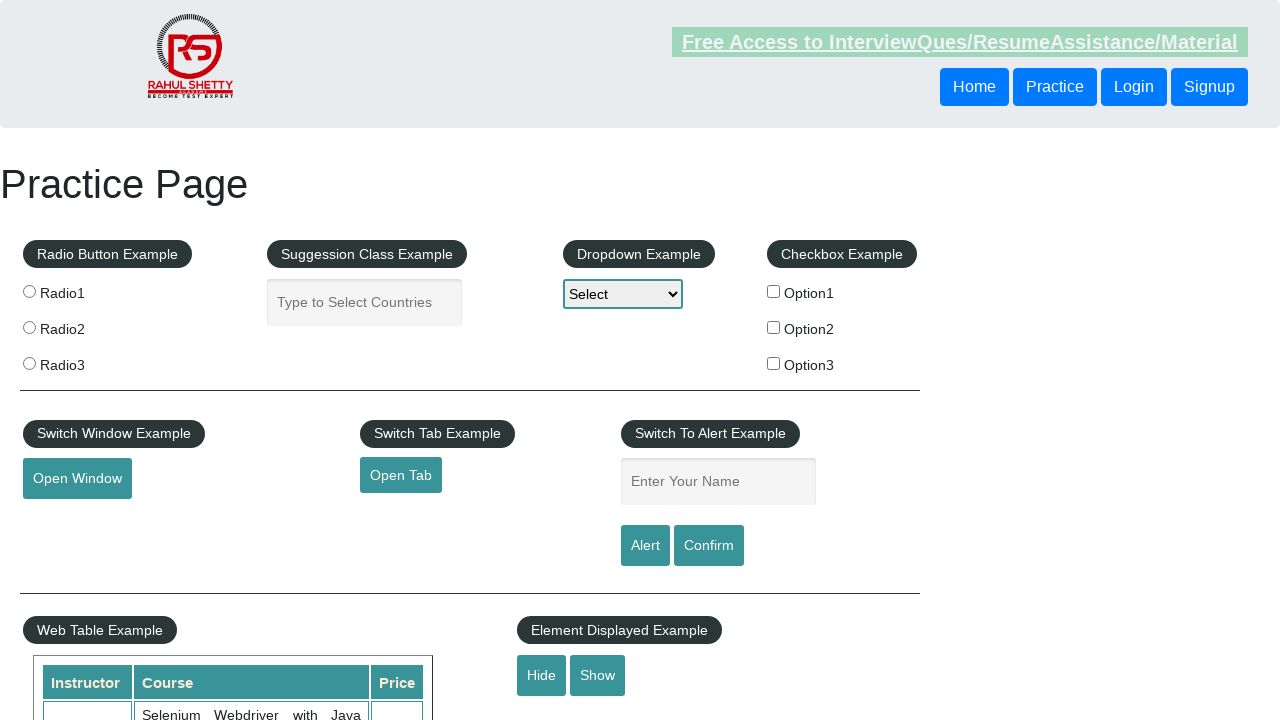

Scrolled down the page (PageDown 1)
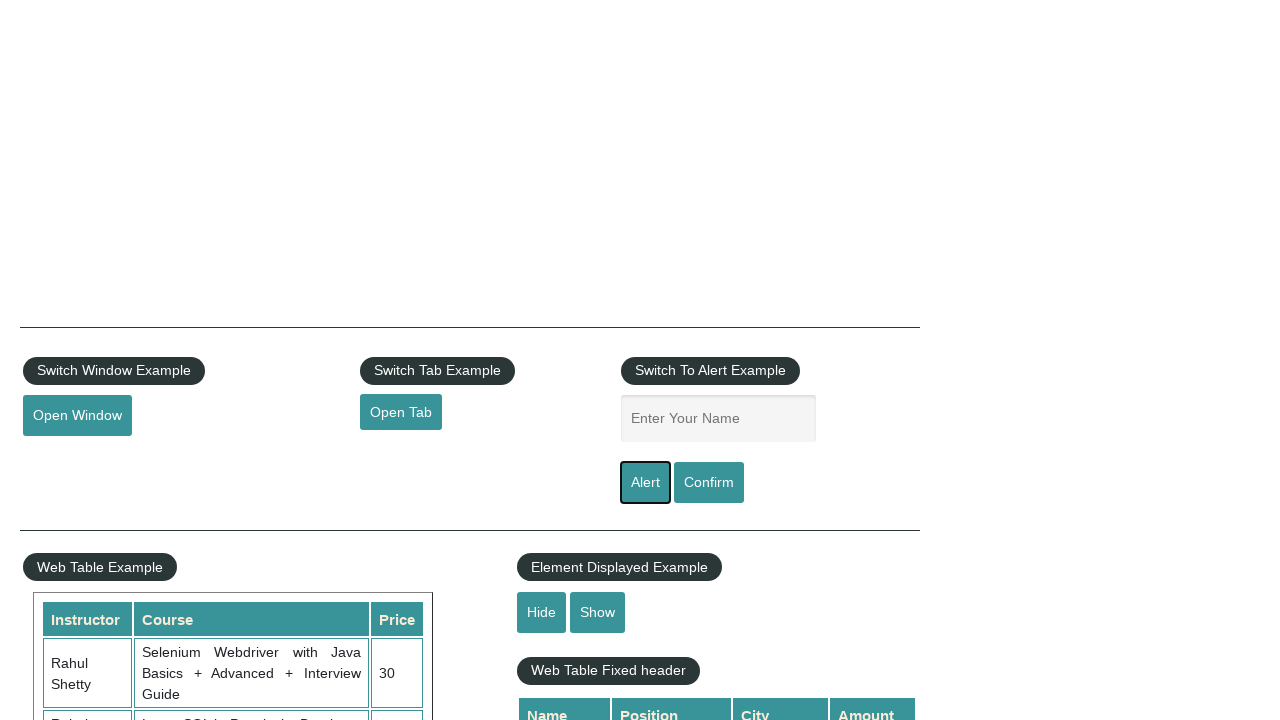

Scrolled down the page (PageDown 2)
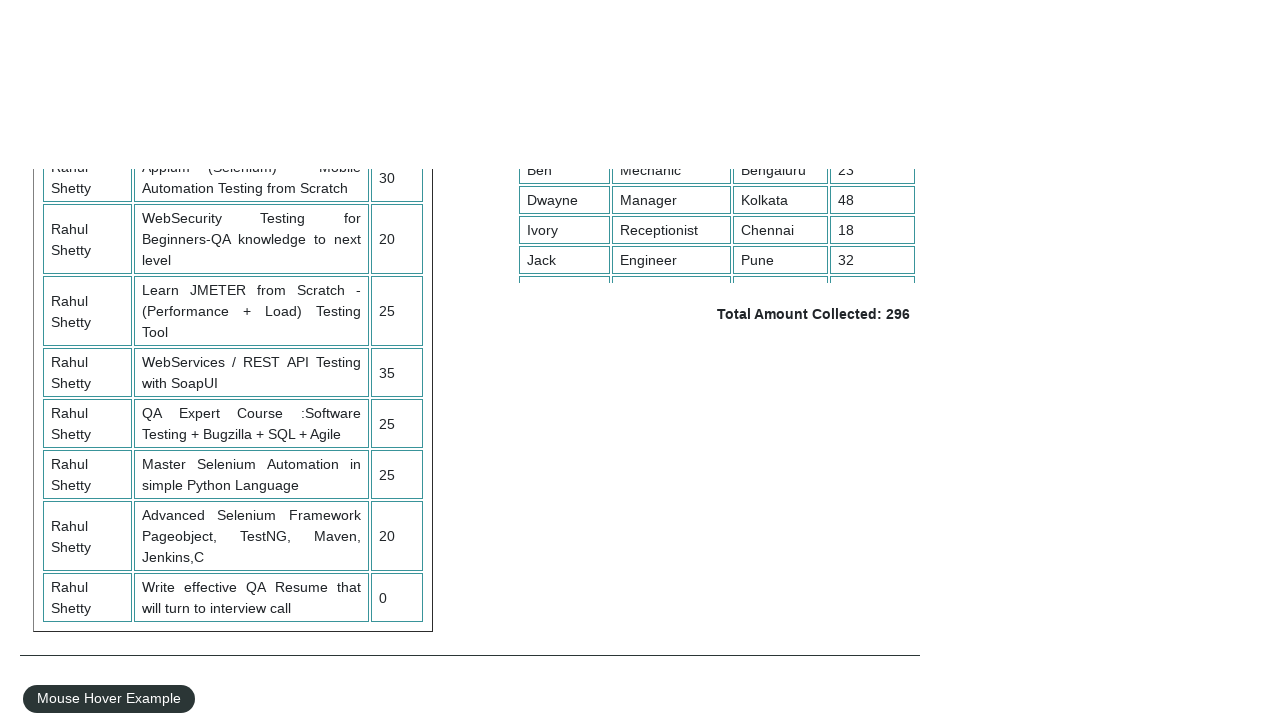

Hovered over mouse hover element at (83, 154) on #mousehover
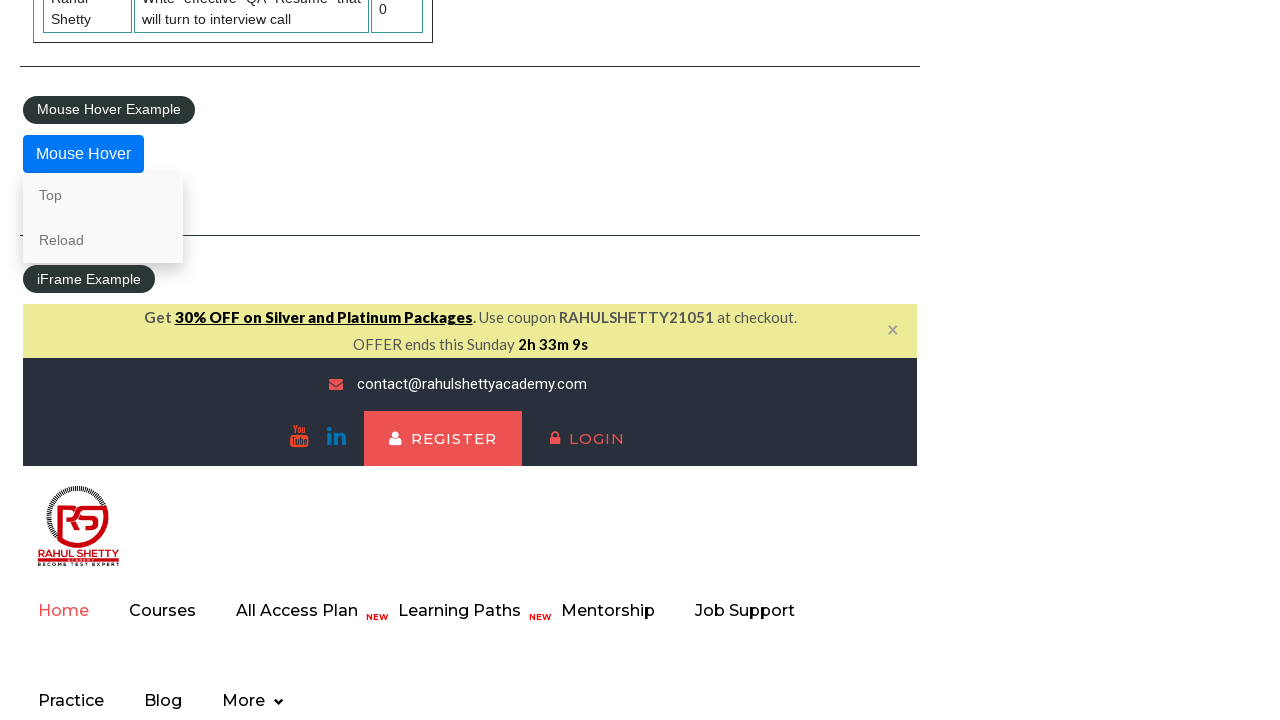

Clicked Reload link at (103, 240) on internal:text="Reload"i
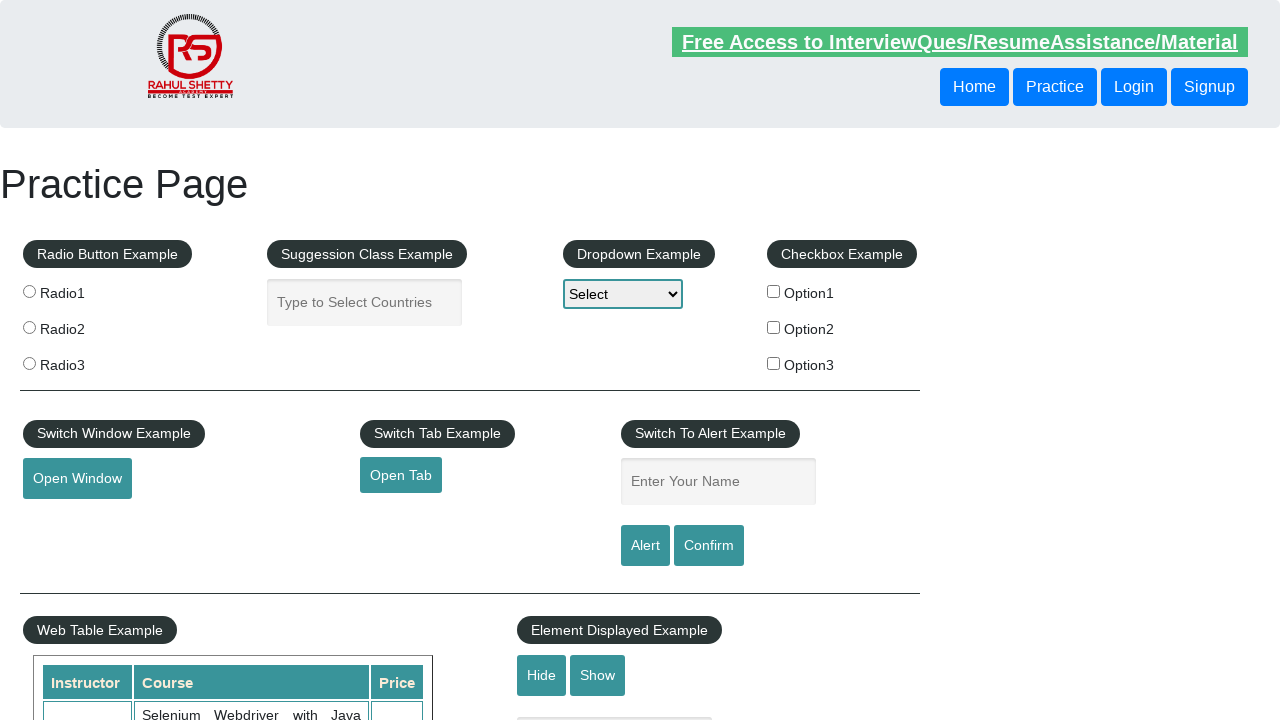

Page reload completed
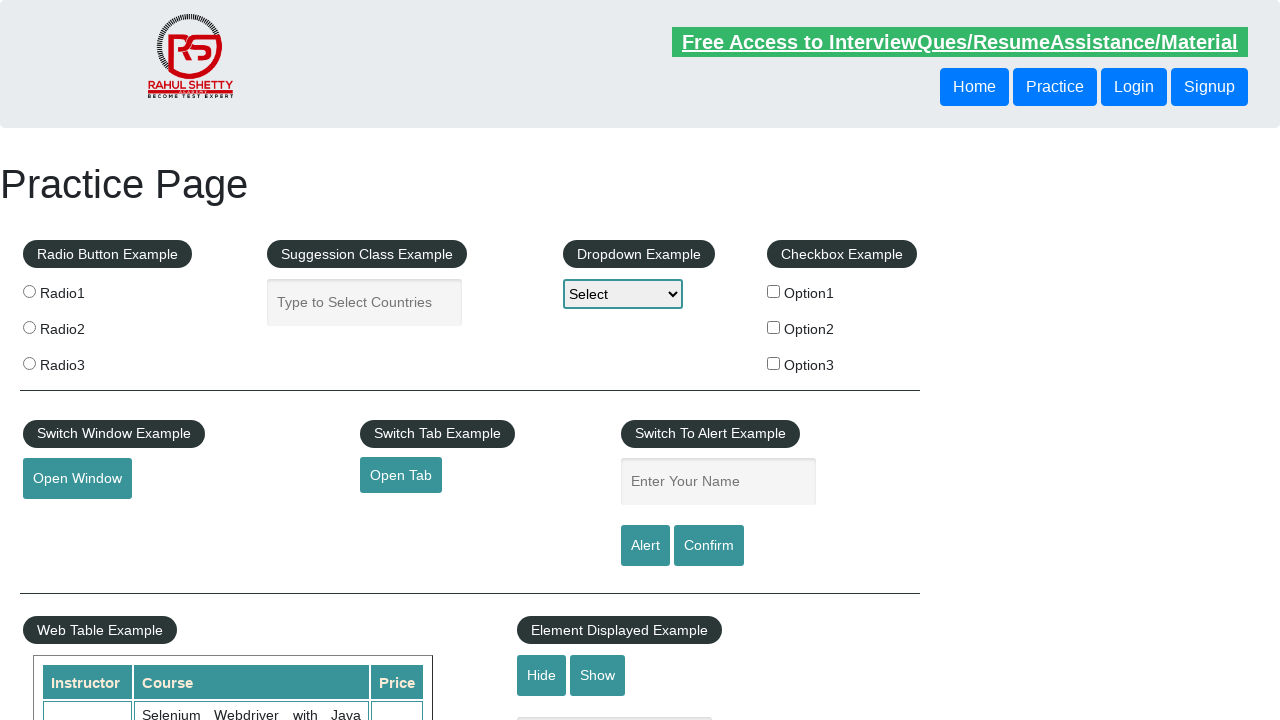

Scrolled down the page (PageDown 3)
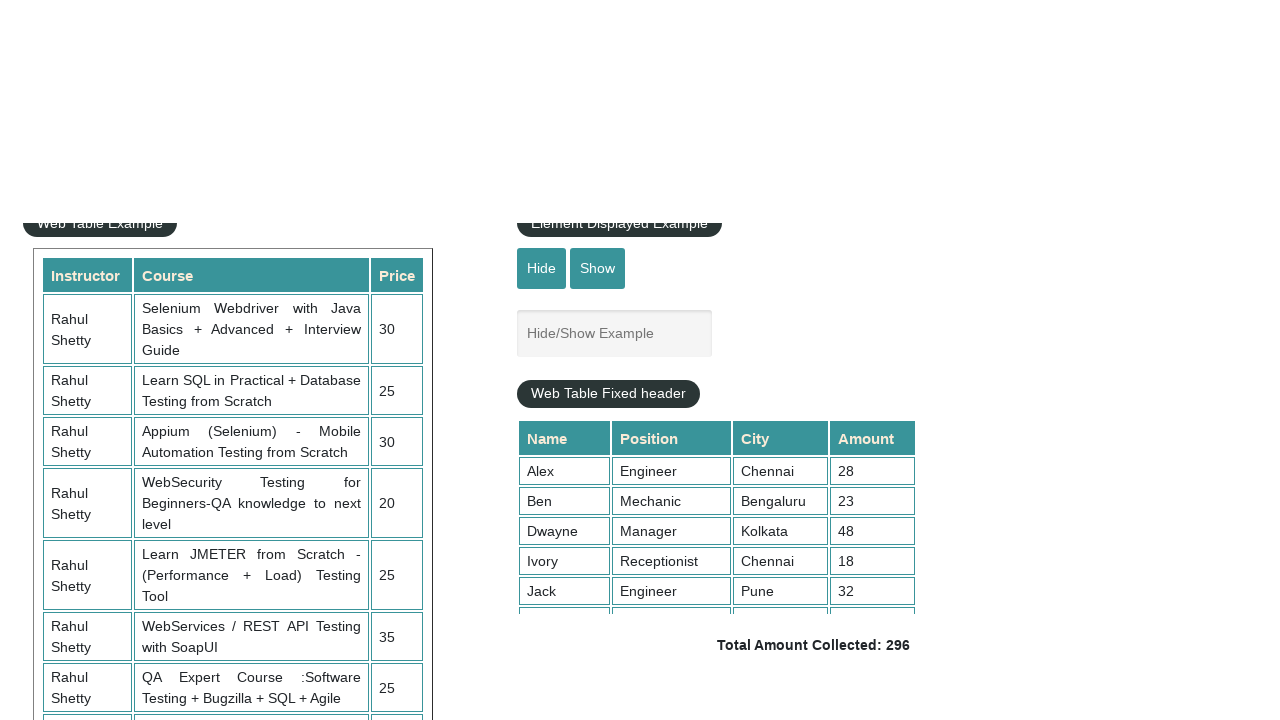

Scrolled down the page (PageDown 4)
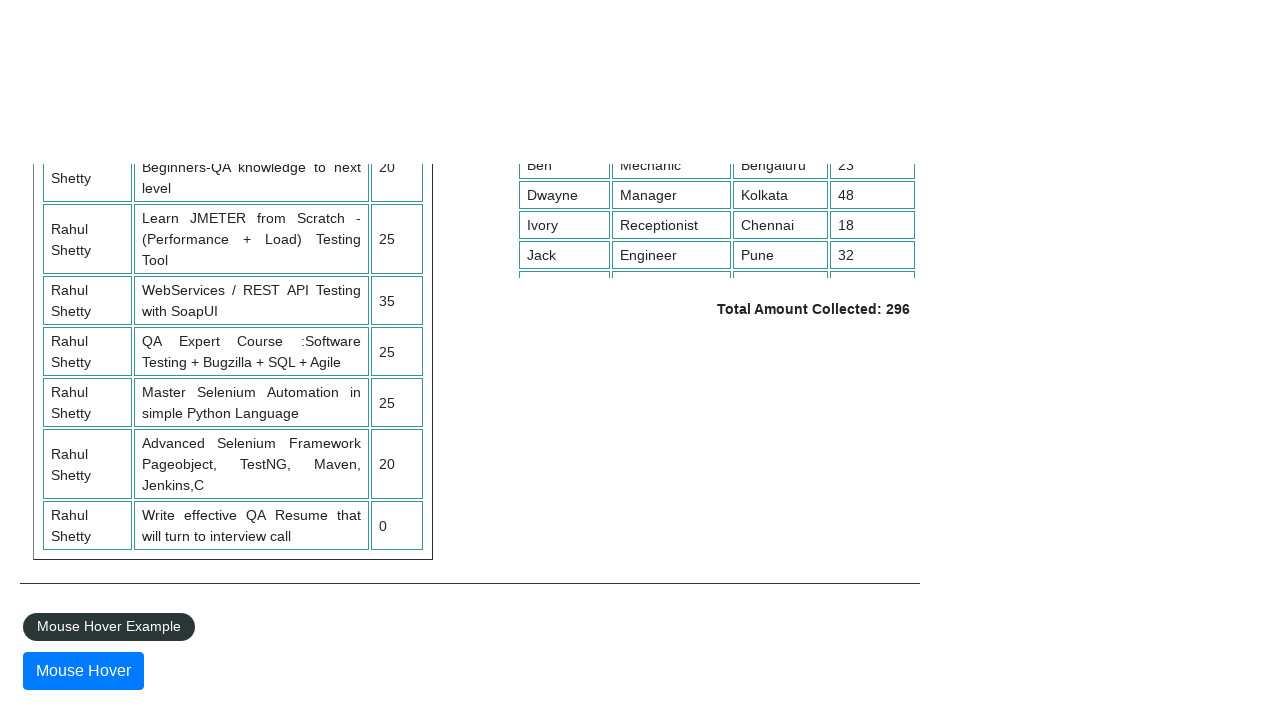

Scrolled iframe into view
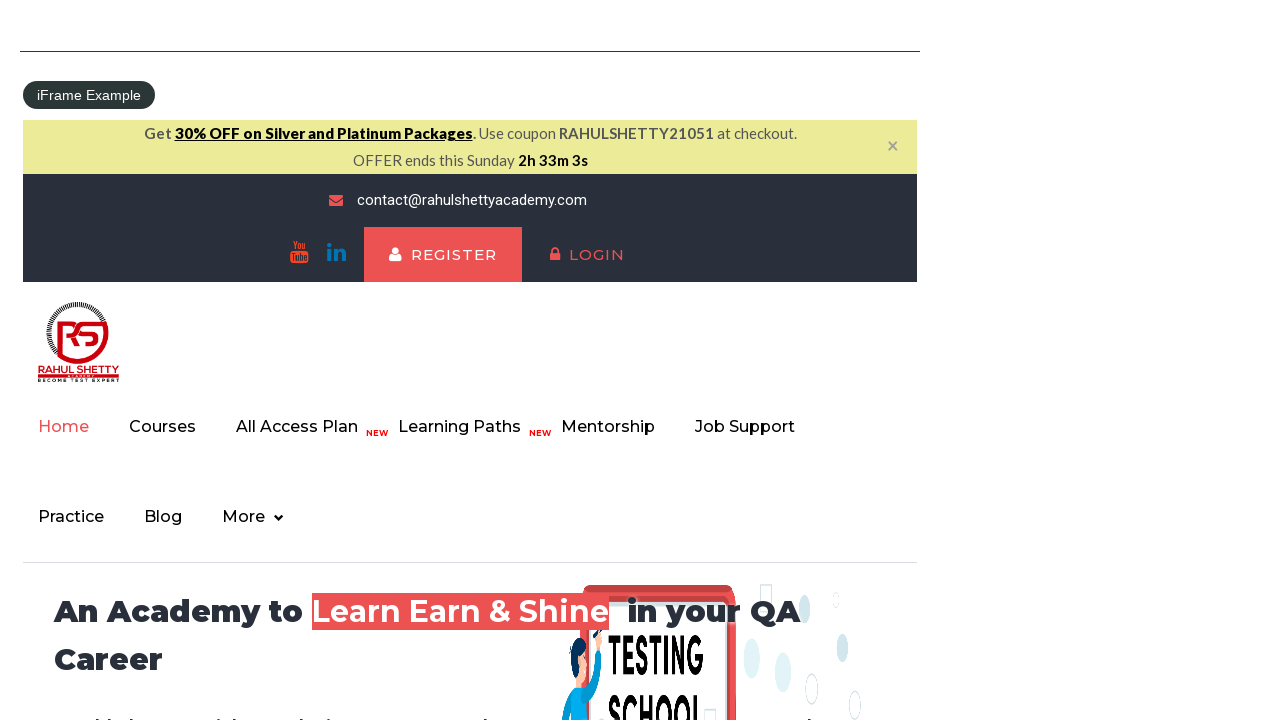

Clicked lifetime access link inside the iframe at (307, 427) on #courses-iframe >> internal:control=enter-frame >> li a[href*="lifetime-access"]
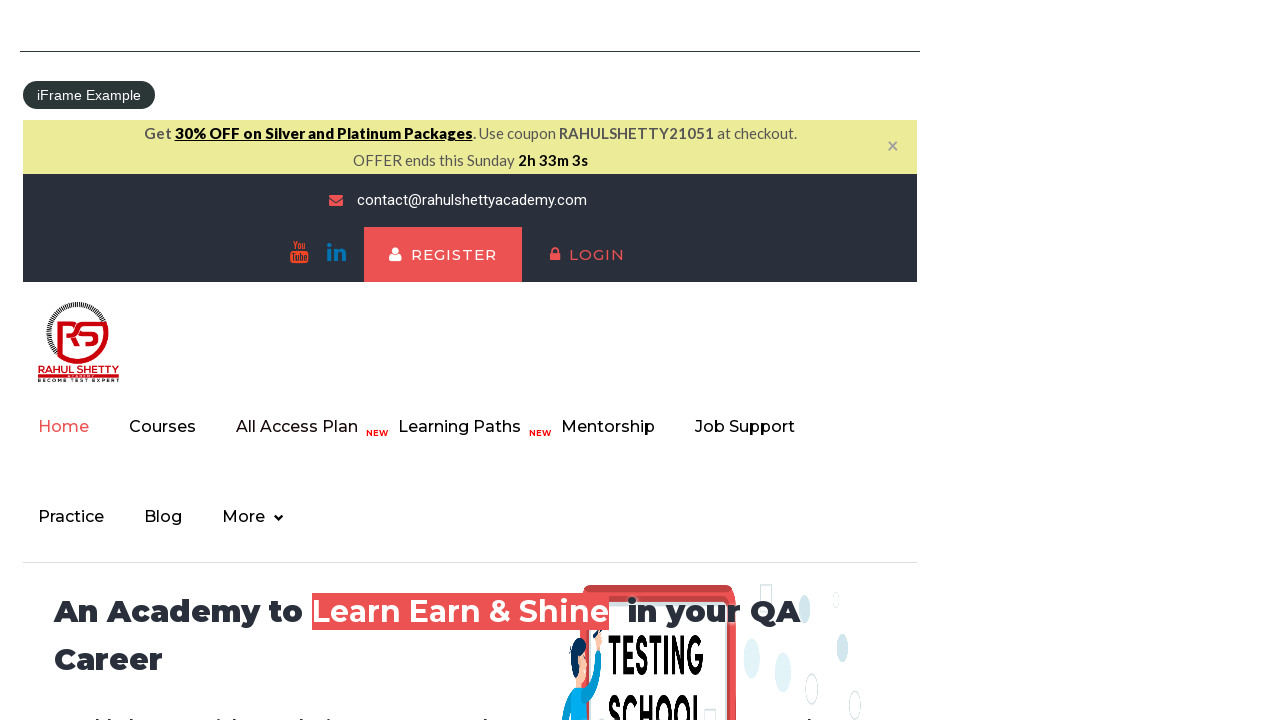

Retrieved text content from iframe element: Join 13,522 Happy Subscibers!
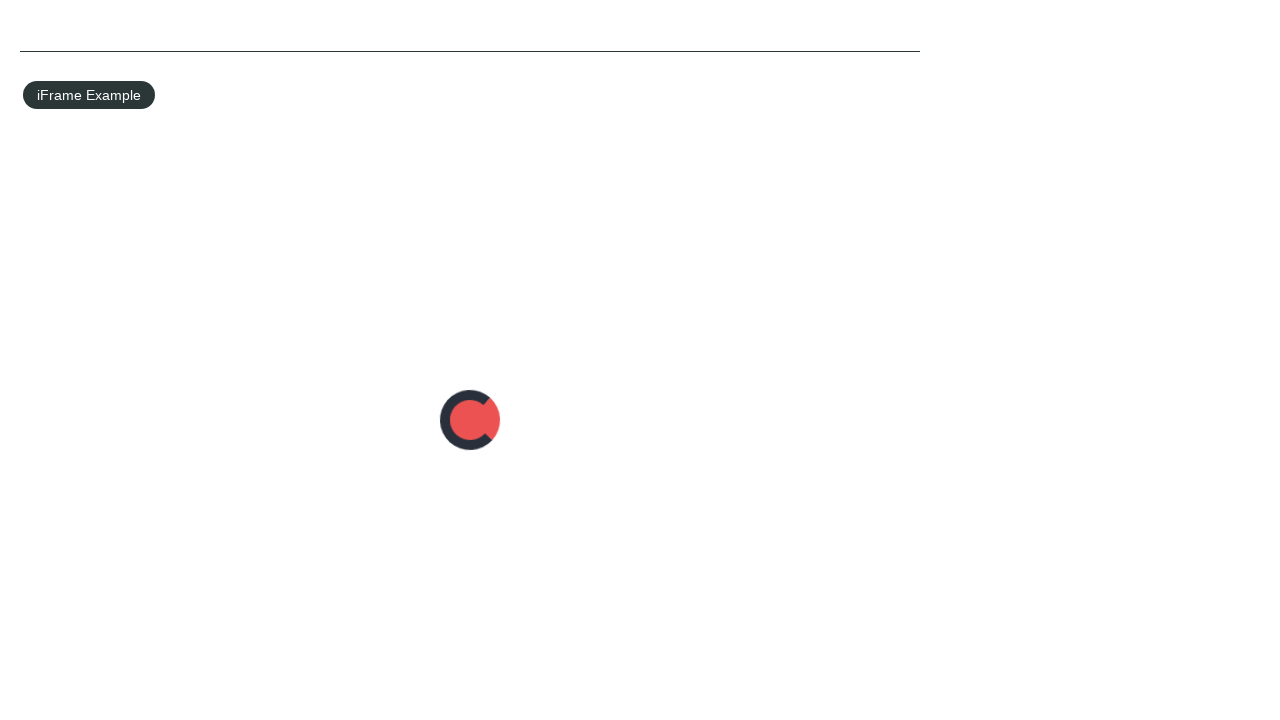

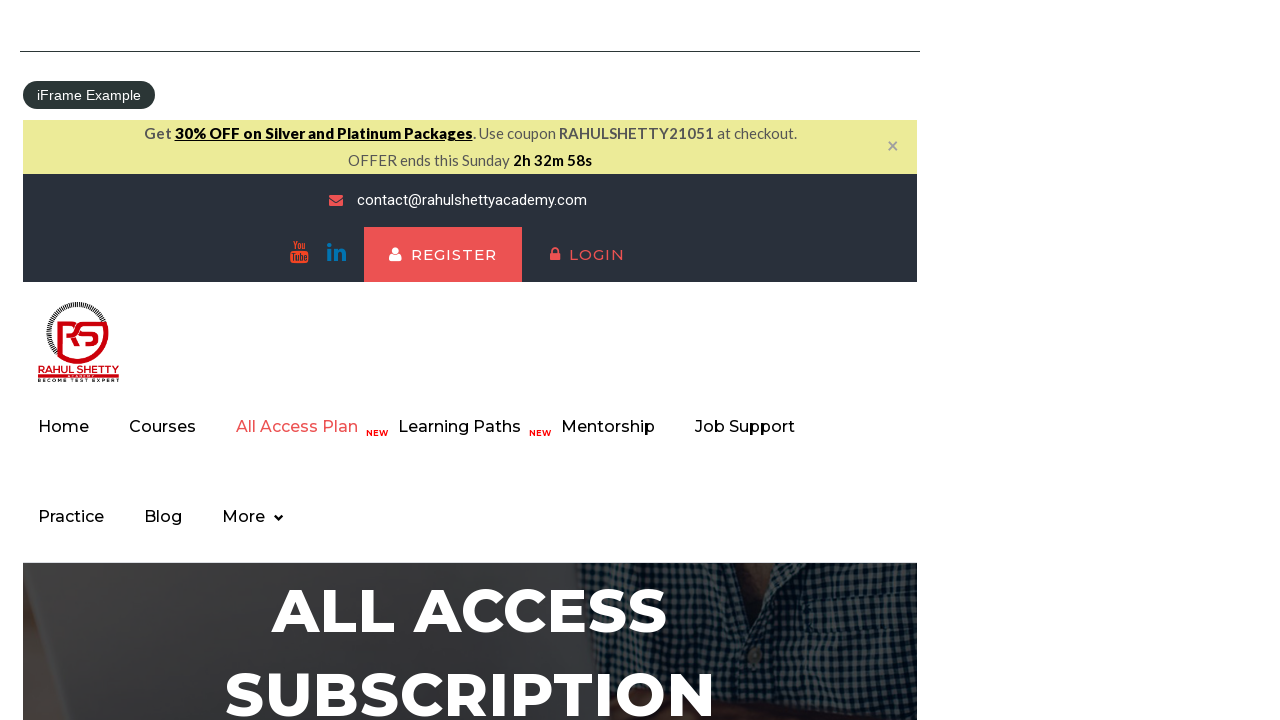